Fills out a text box form with user information including name, email, and addresses

Starting URL: https://demoqa.com/text-box

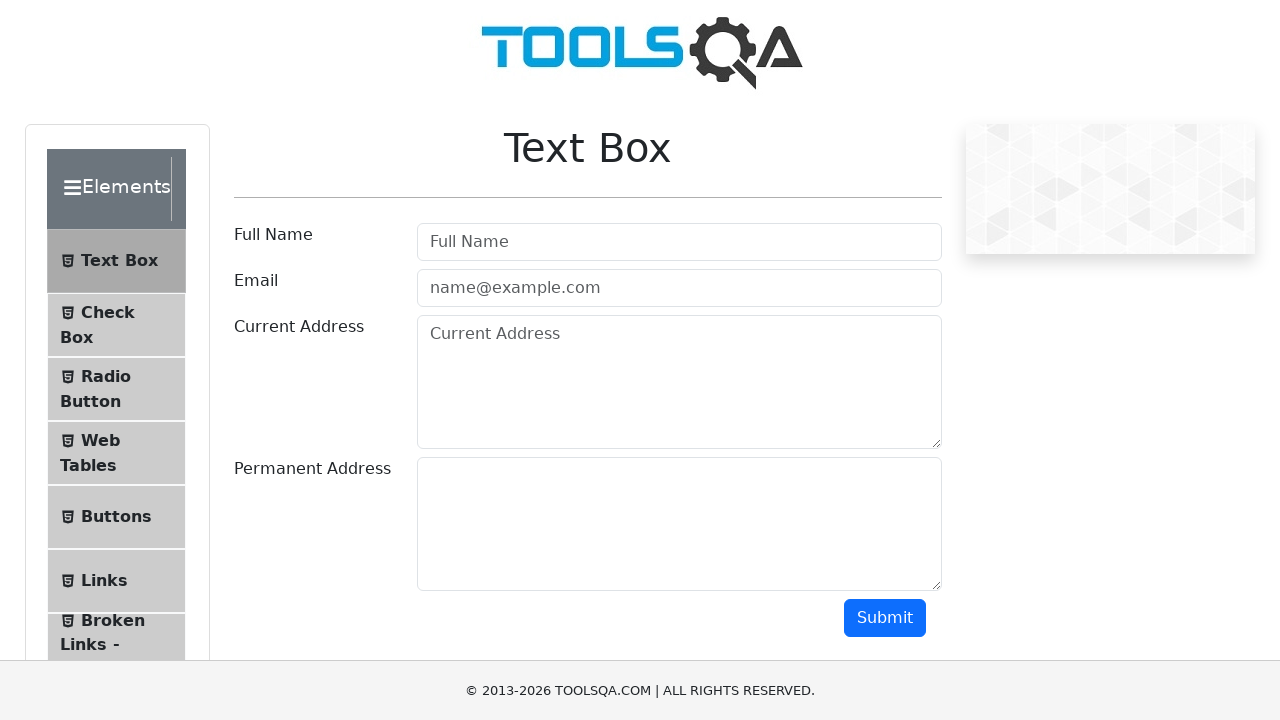

Filled user name field with 'Sekolah QA' on #userName
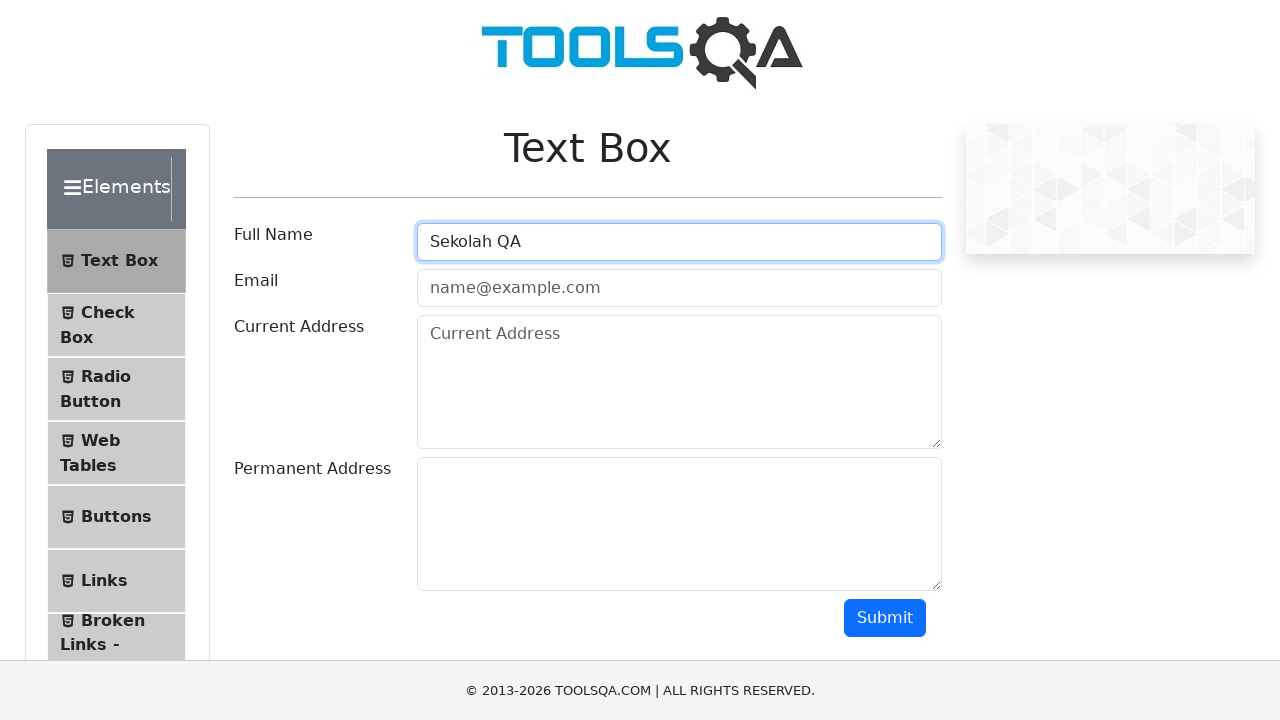

Filled email field with 'sekolahqa@gmail.com' on #userEmail
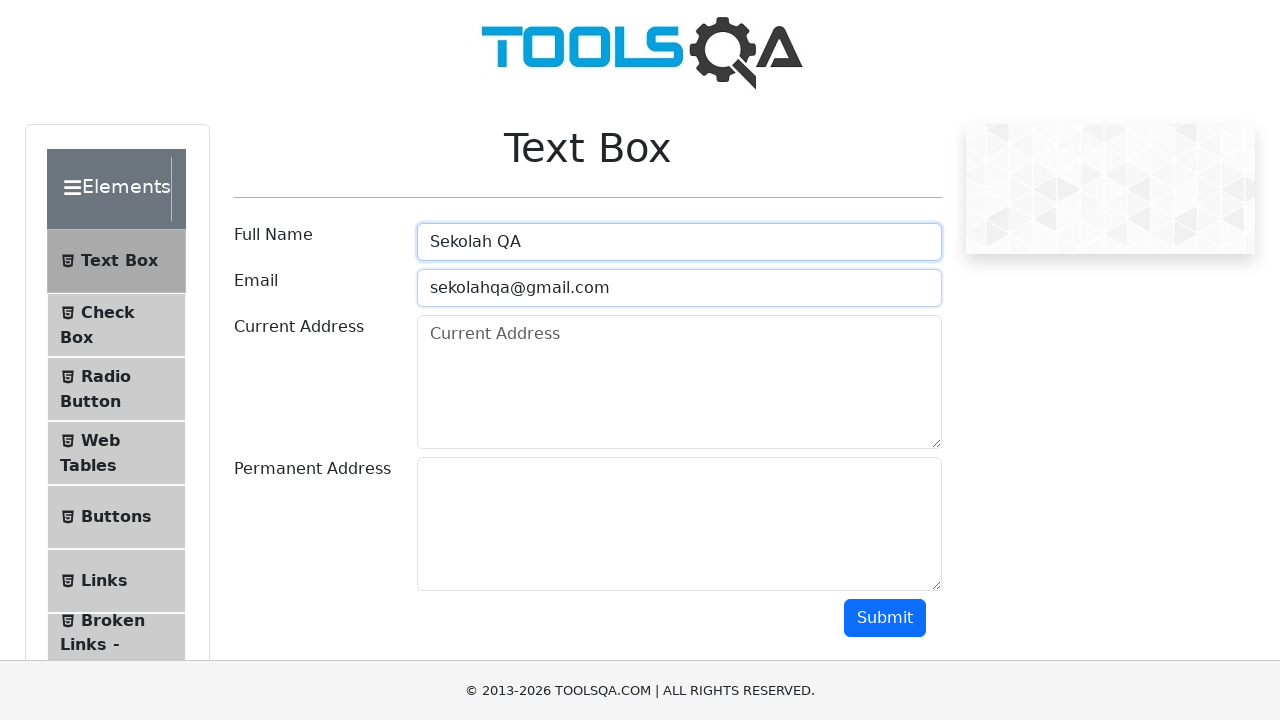

Filled current address field with 'Alamat sekarang dimana nih' on #currentAddress
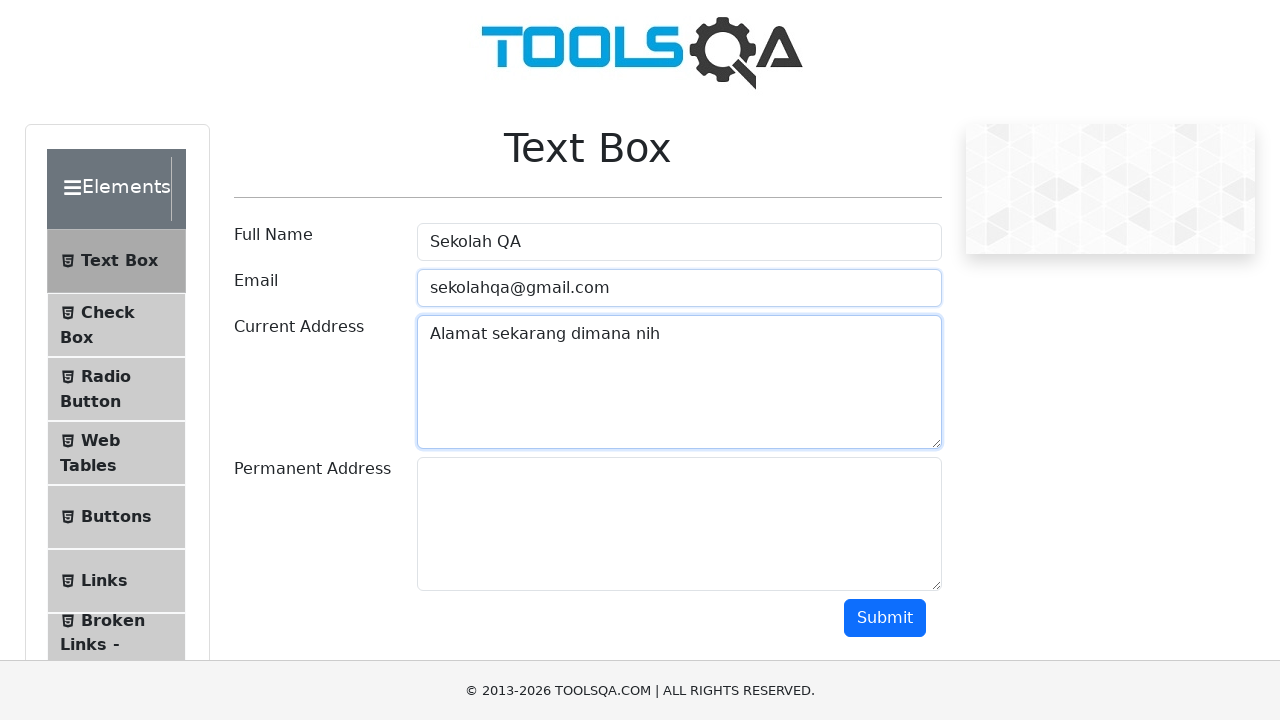

Filled permanent address field with 'Alamat permanennya mana' on #permanentAddress
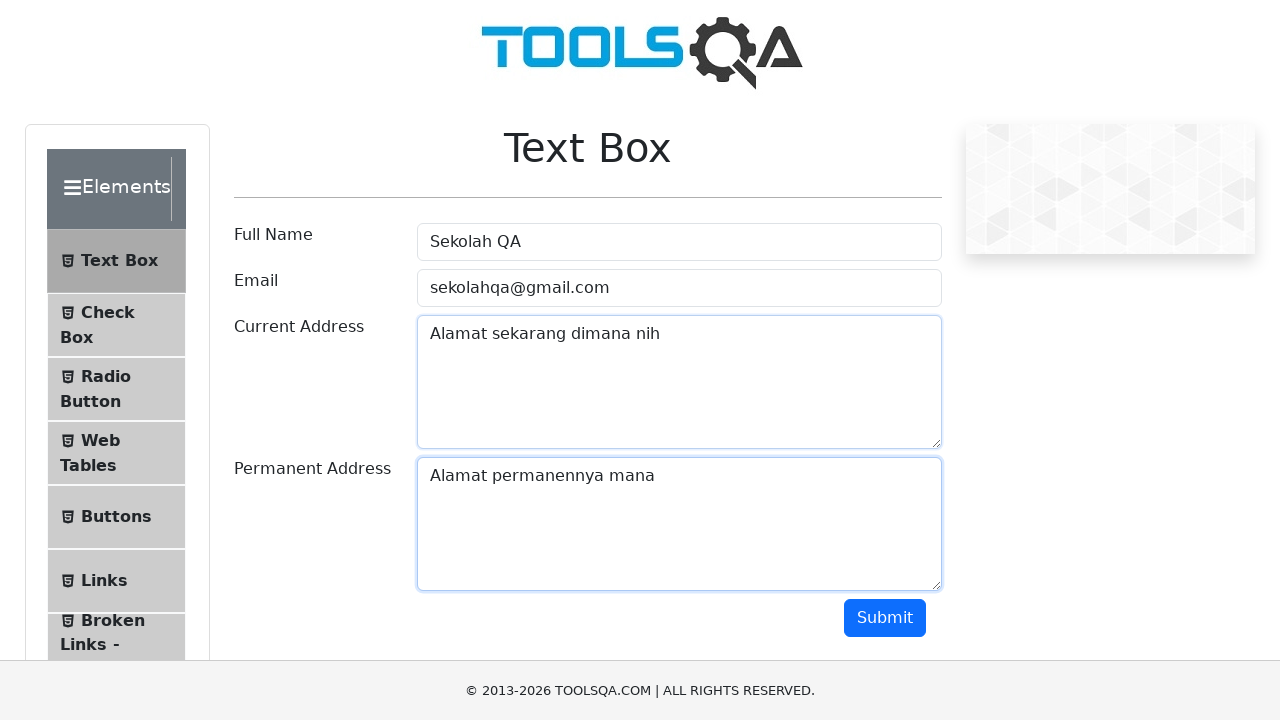

Clicked submit button to submit the text box form at (885, 618) on #submit
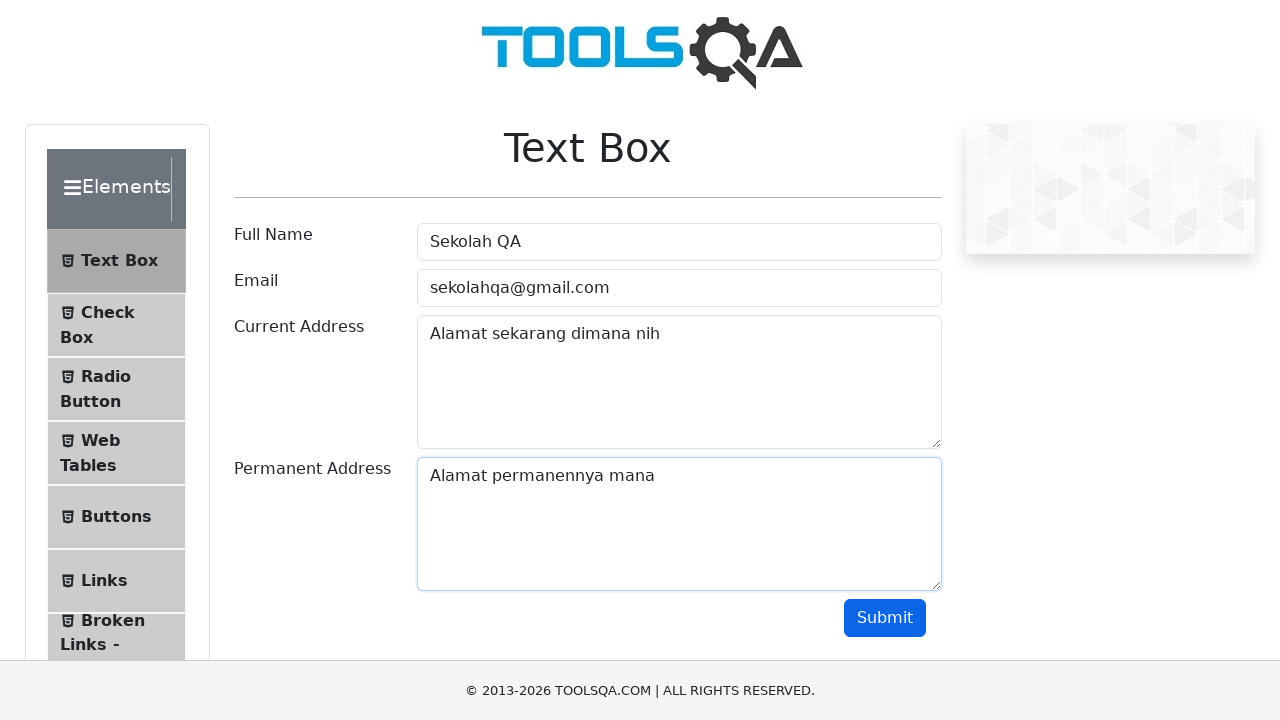

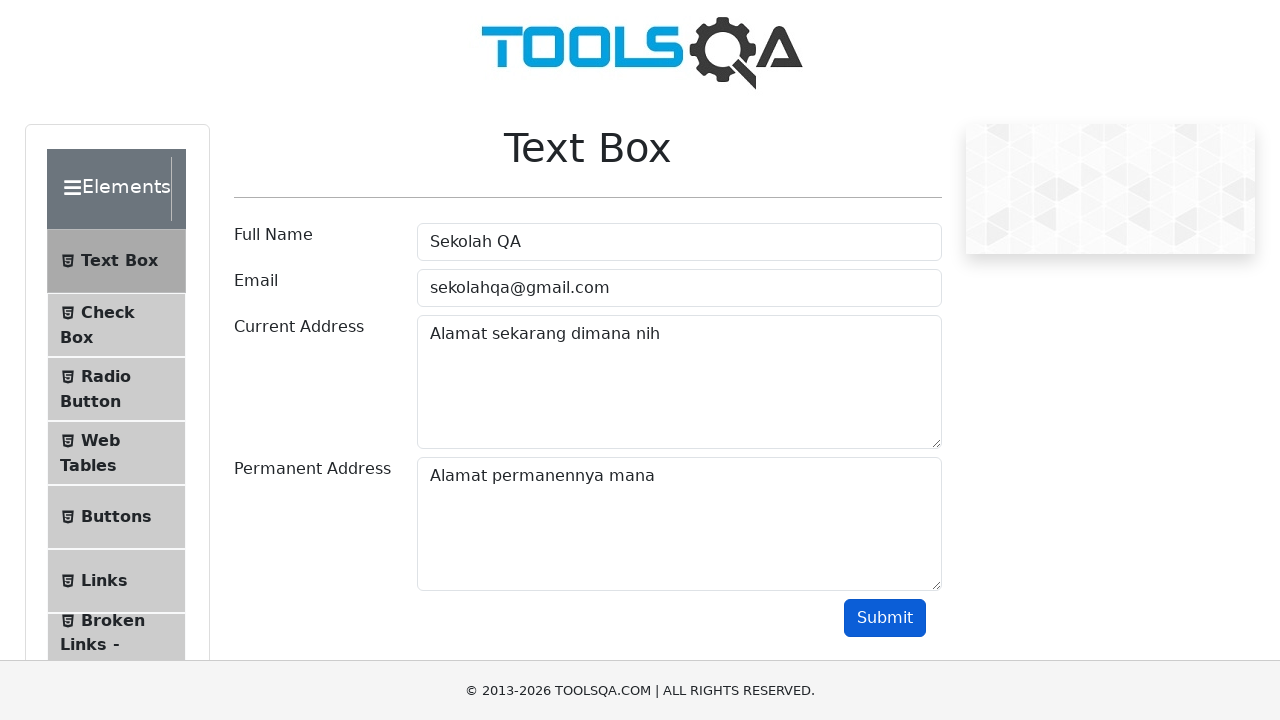